Tests iframe switching functionality by interacting with elements inside an iframe and then returning to the main page

Starting URL: https://www.letskodeit.com/practice

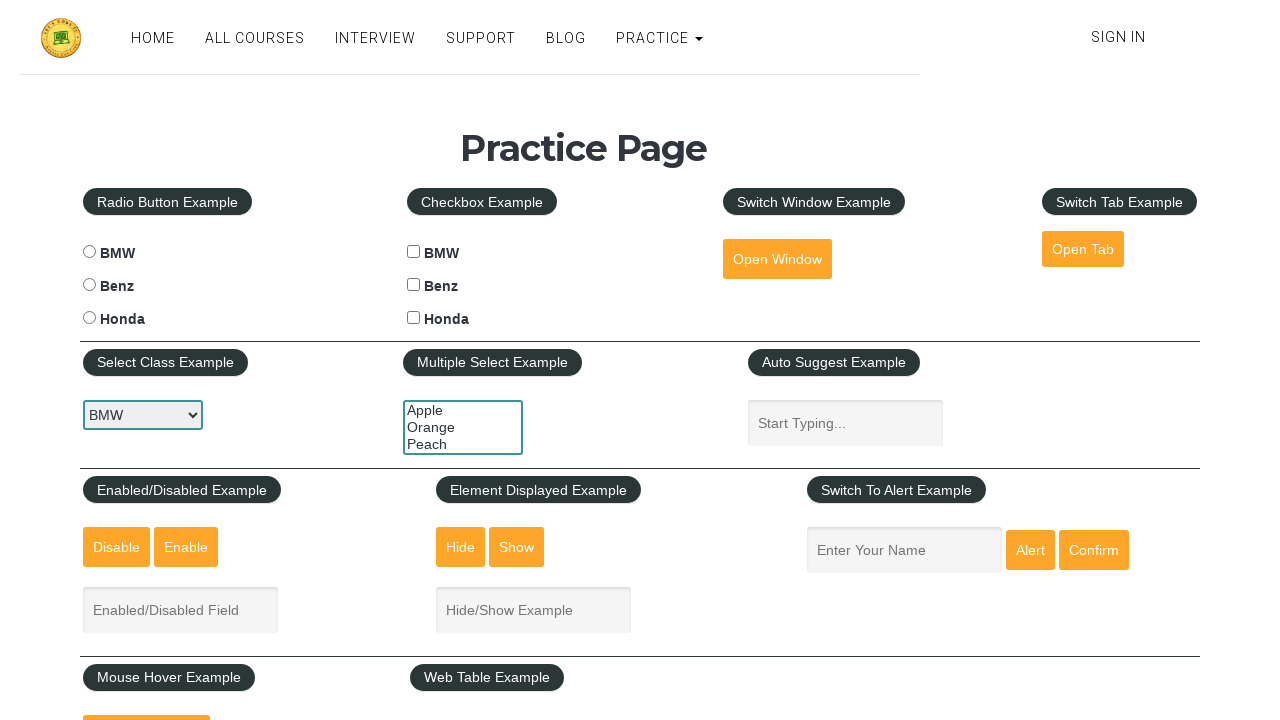

Located iframe with id 'courses-iframe'
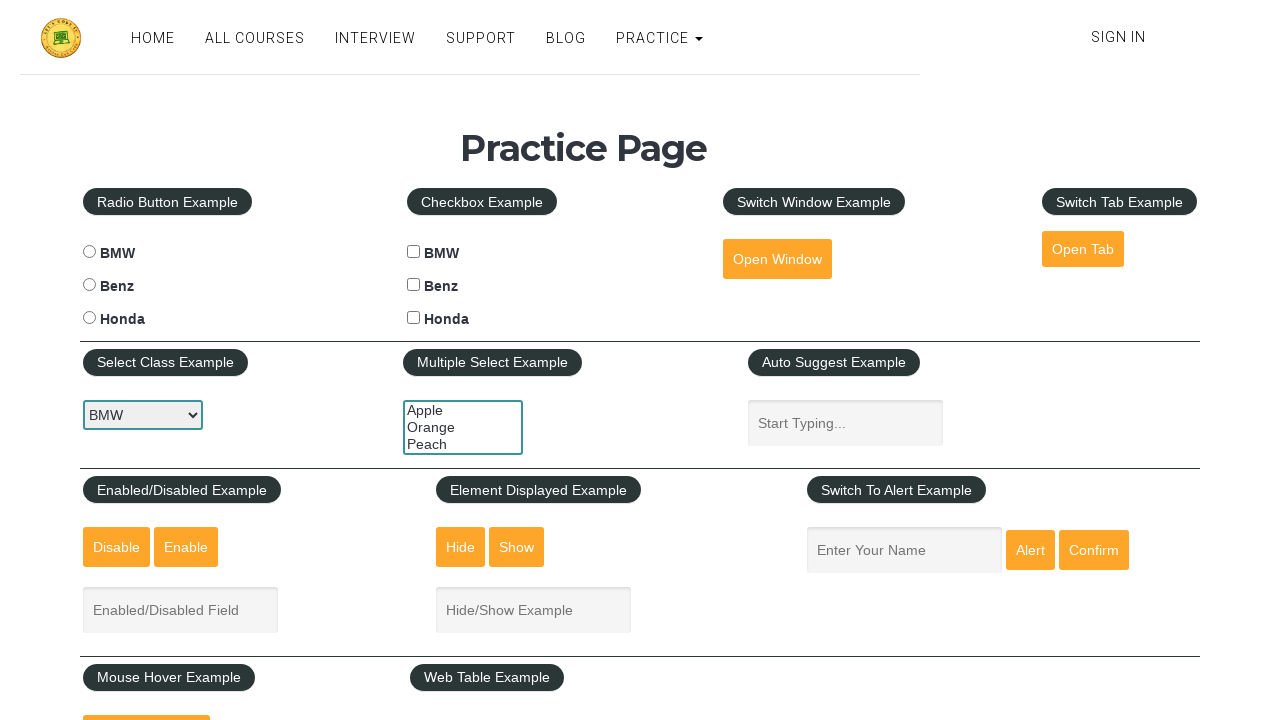

Filled search field inside iframe with 'Selenium' on #courses-iframe >> internal:control=enter-frame >> input#search[name='course']
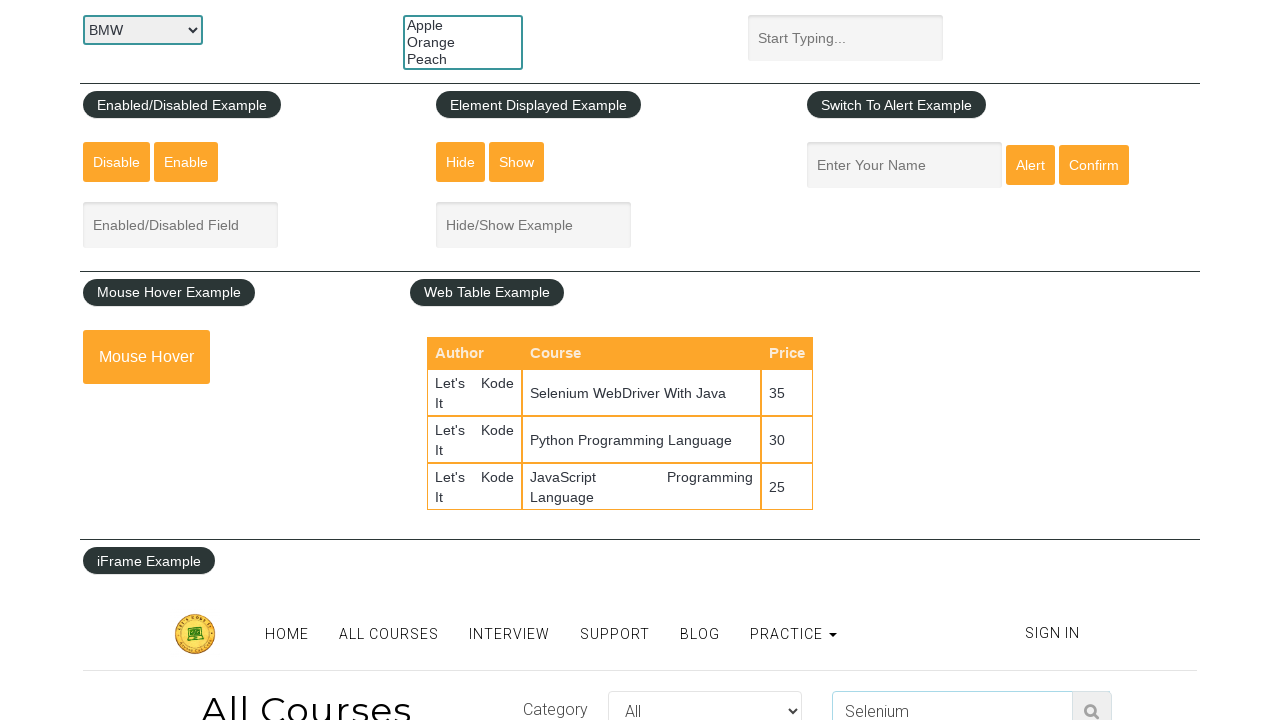

Filled name field on main page with 'Test Successful' on #name
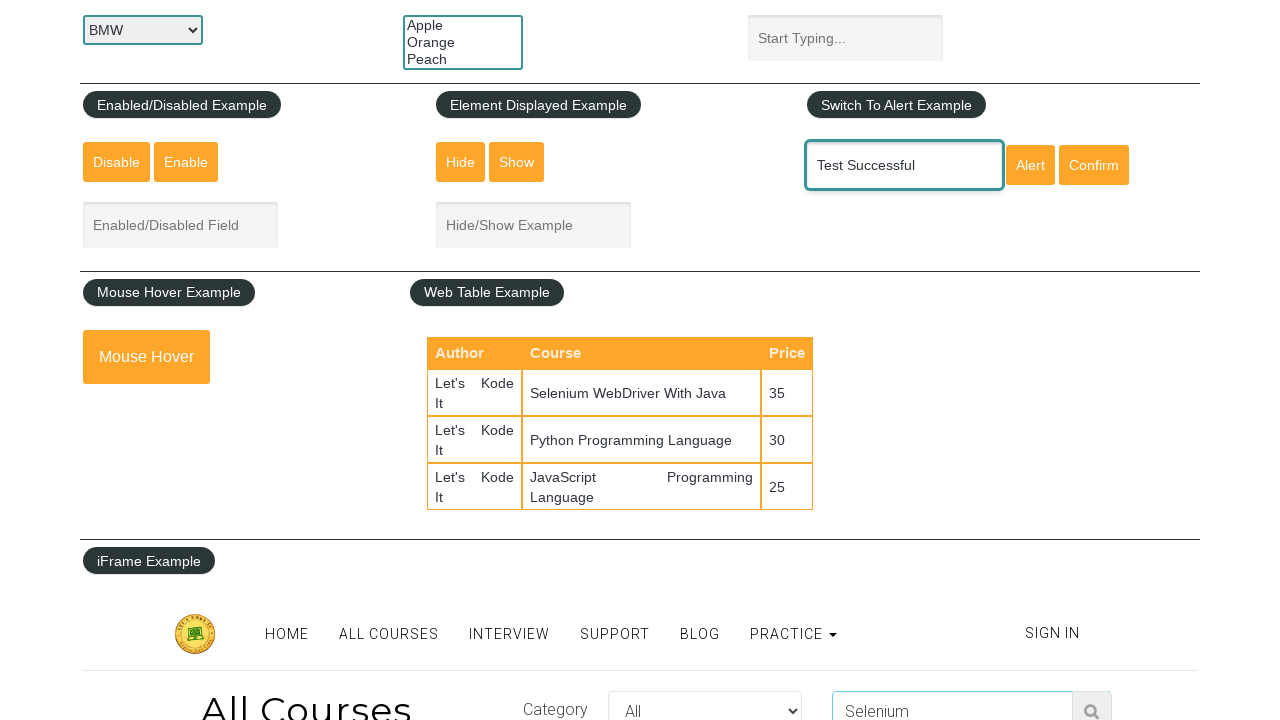

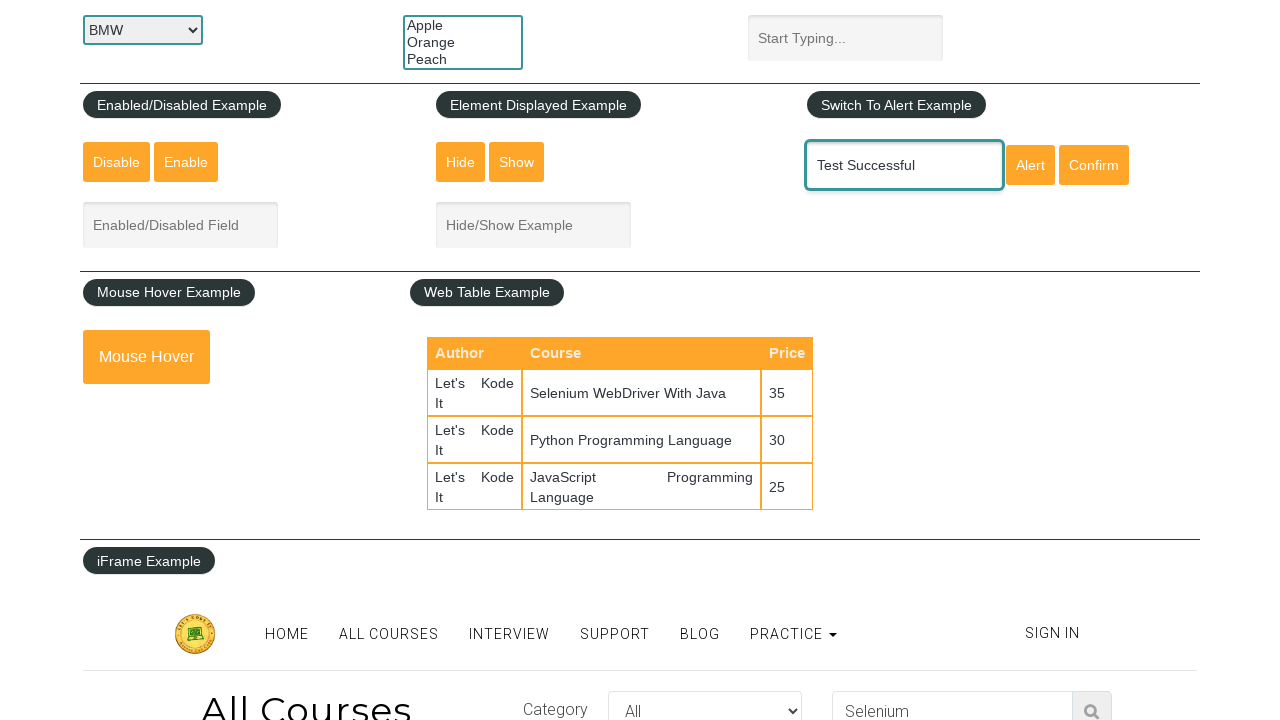